Tests browser navigation operations including navigating to a new URL, going back, going forward, and refreshing the page across two websites (demoqa.com and hotstar.com)

Starting URL: https://demoqa.com/frames

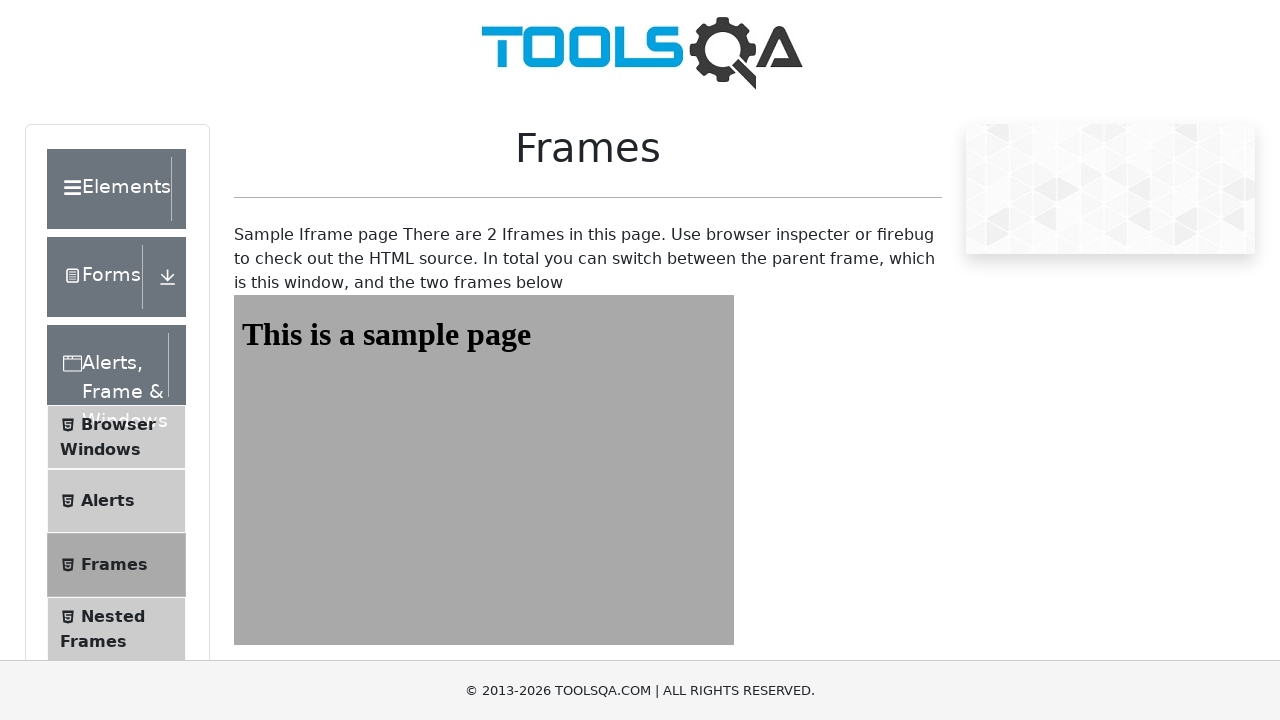

Navigated to Hotstar website (https://www.hotstar.com/in)
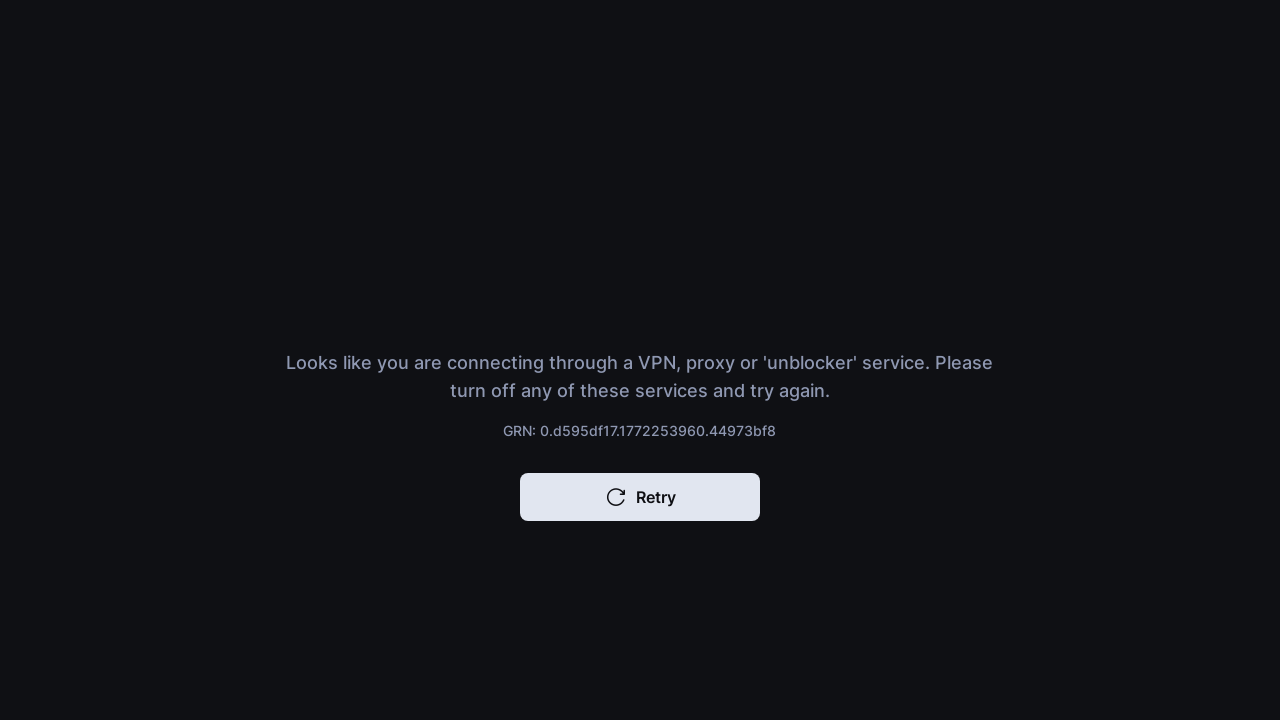

Navigated back to previous page (demoqa.com/frames)
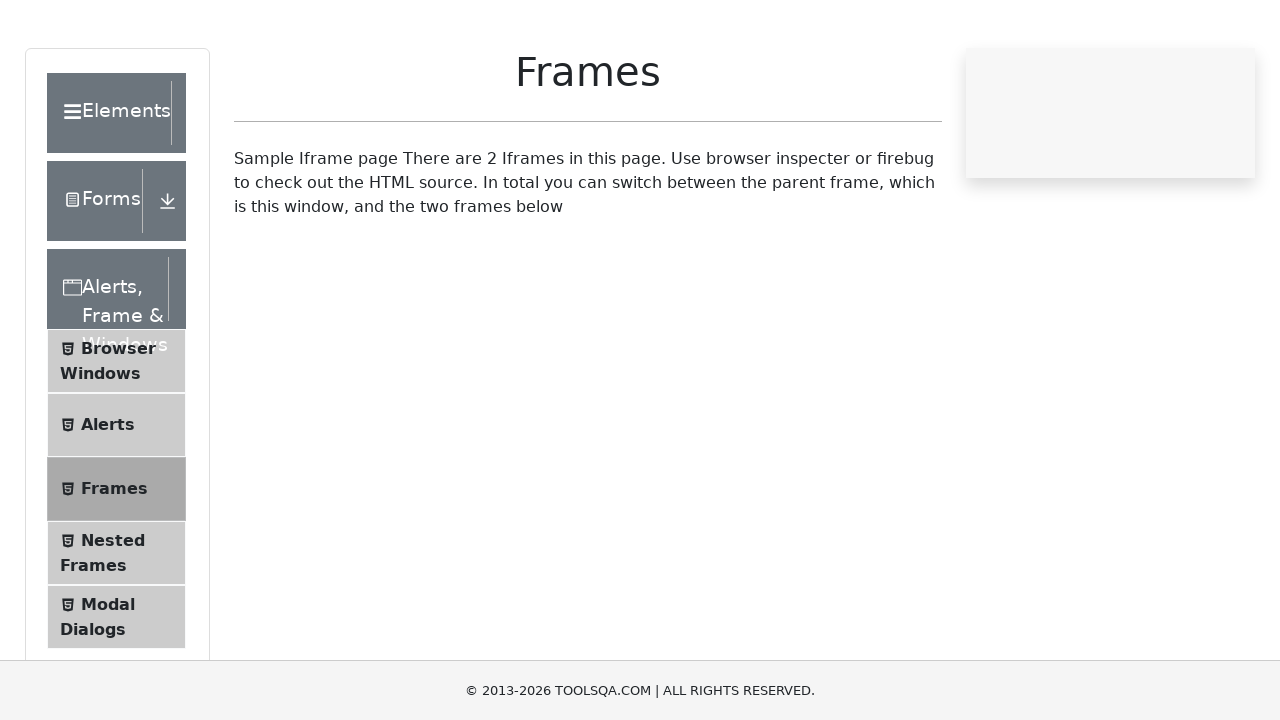

Navigated forward to Hotstar website
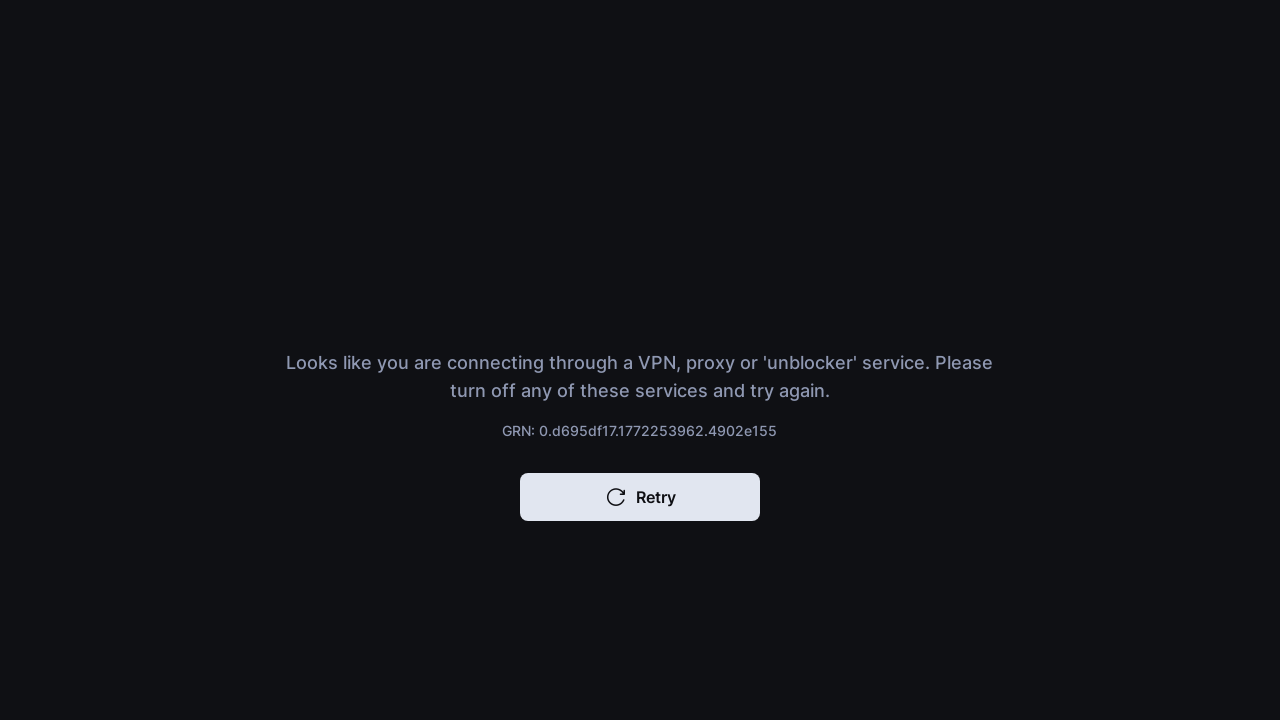

Refreshed the current page
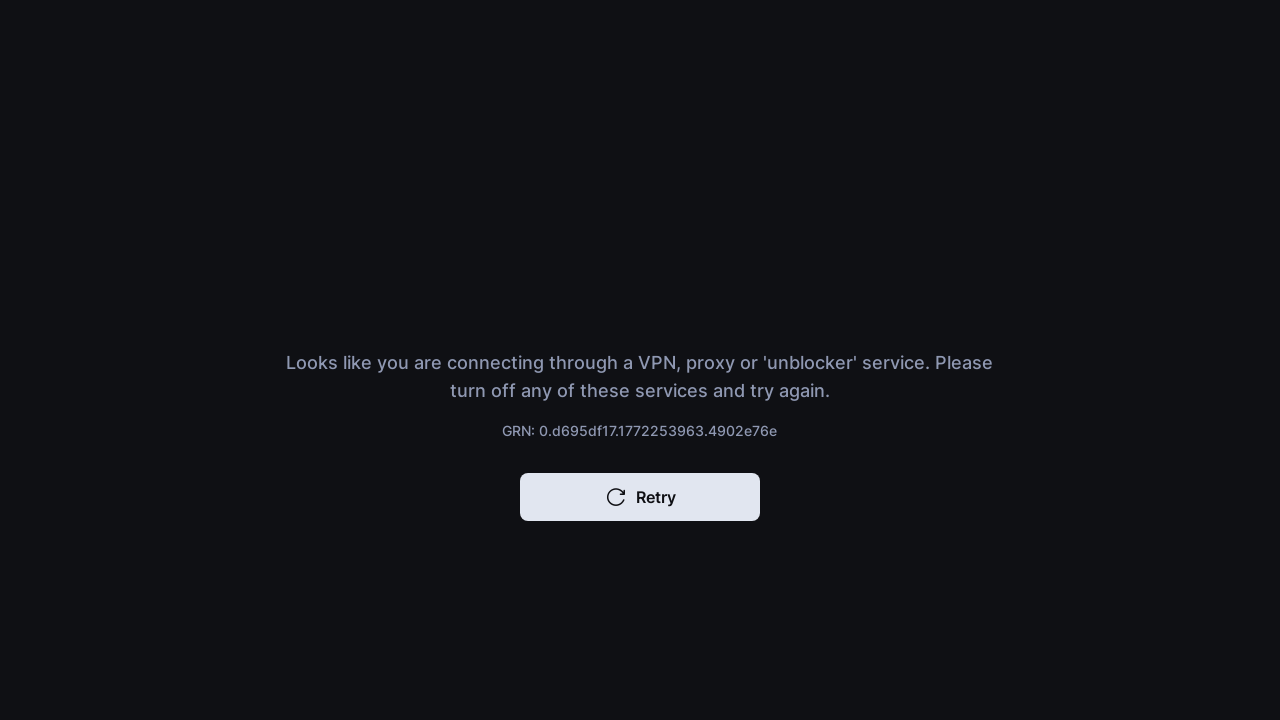

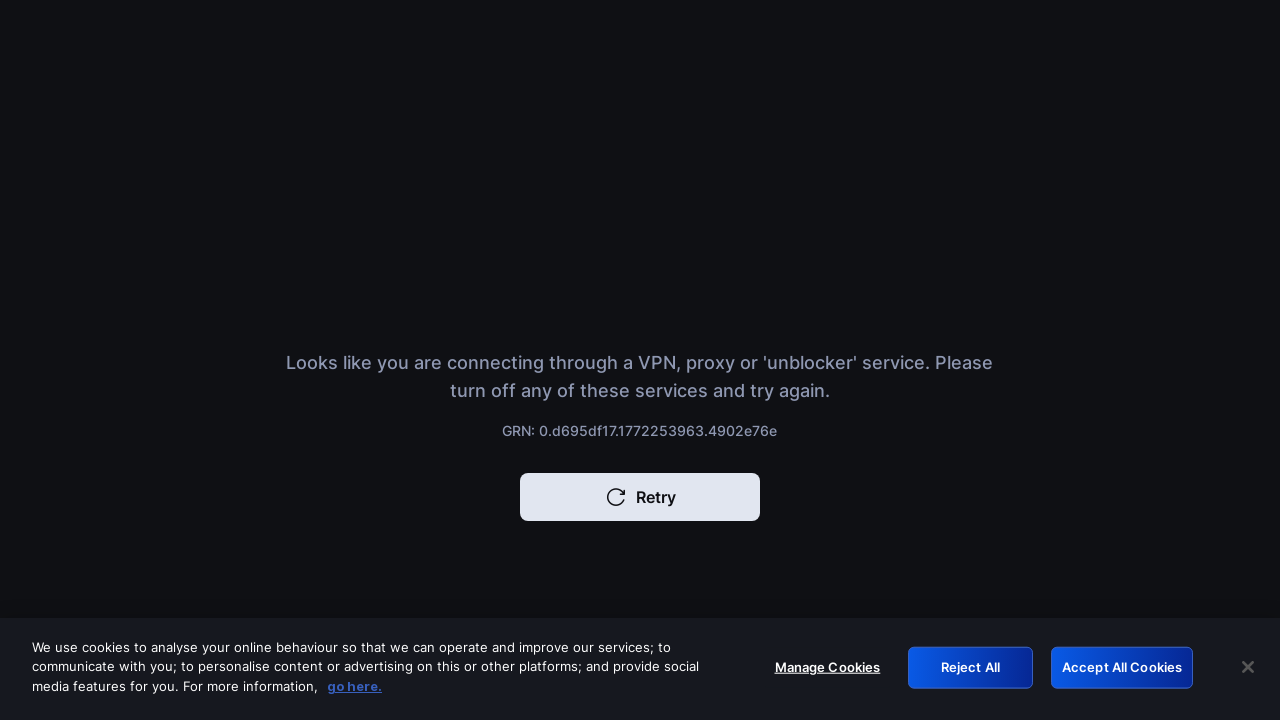